Tests the DemoQA practice form by filling in first name, last name, and selecting a gender option

Starting URL: https://demoqa.com/automation-practice-form

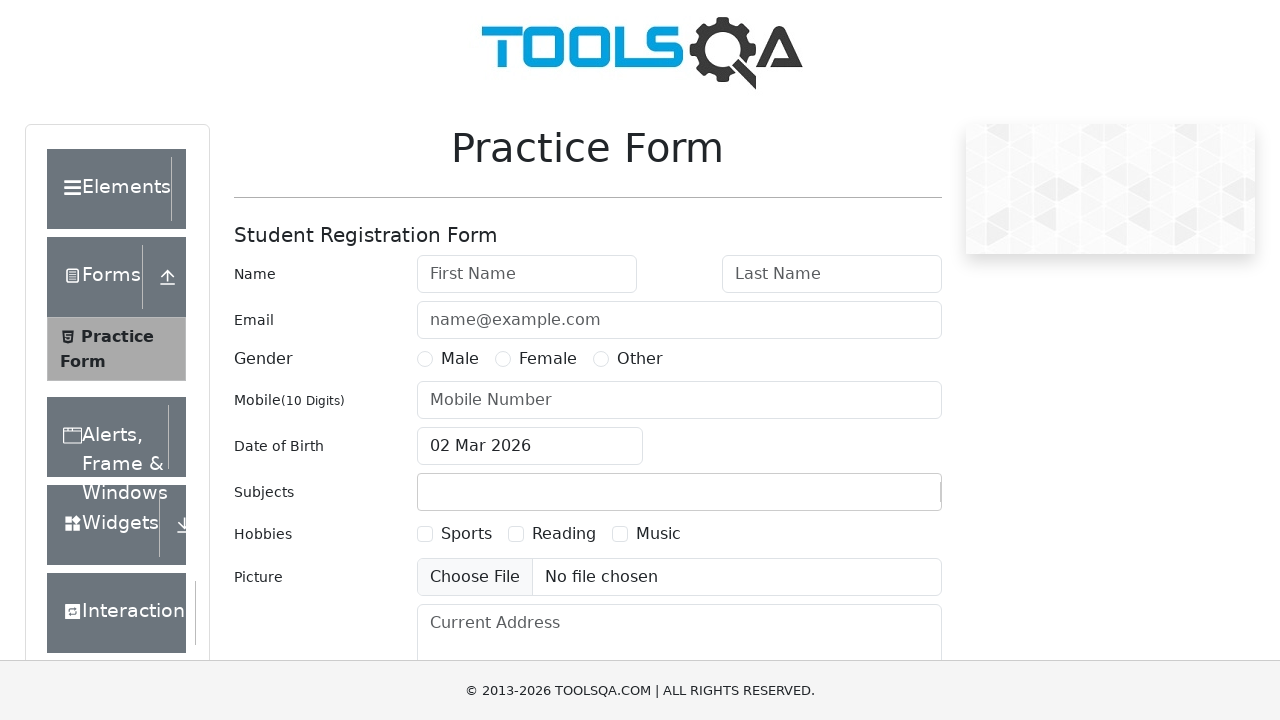

Filled first name field with 'Vanisri' on input[placeholder='First Name']
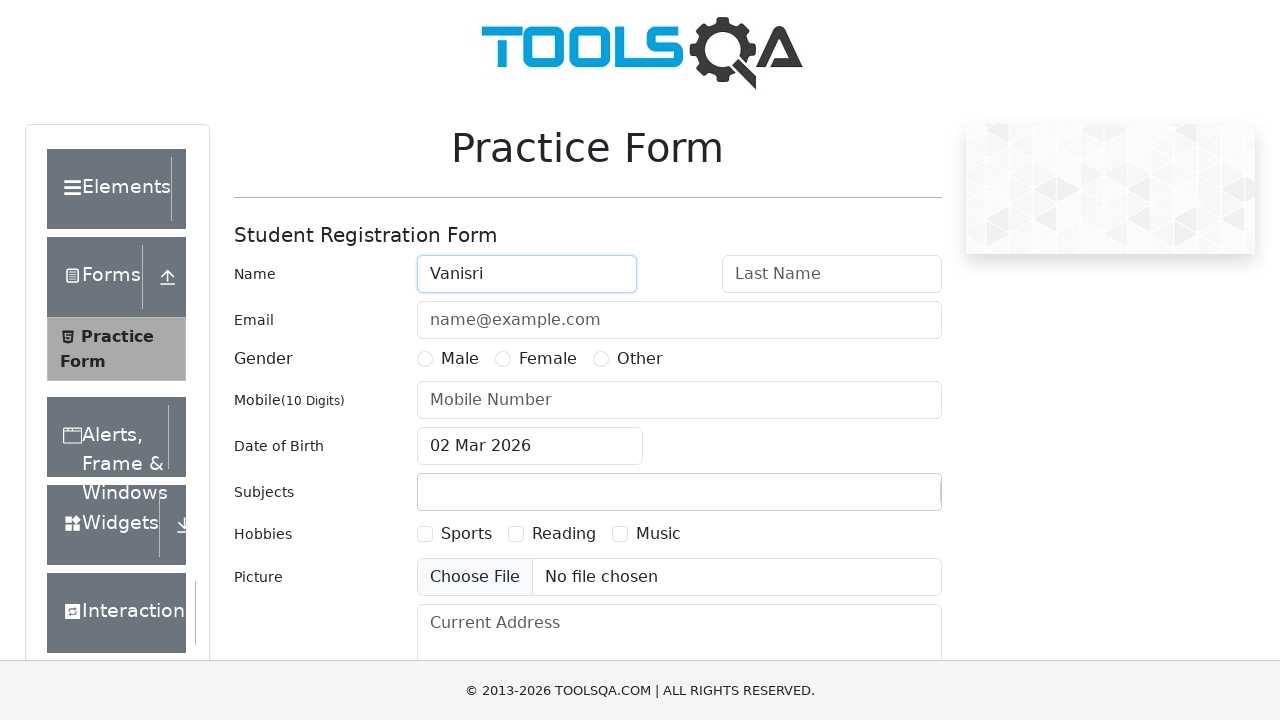

Filled last name field with 'Karthik' on input[placeholder='Last Name']
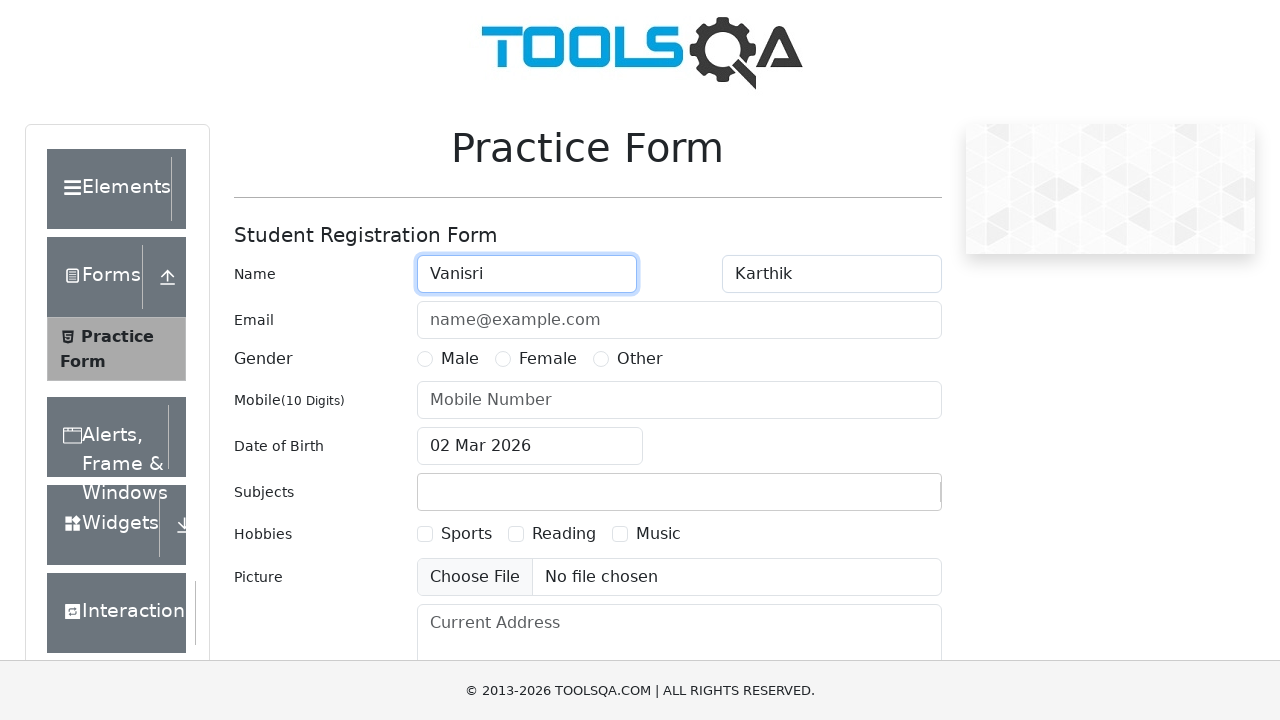

Selected Female gender option at (548, 359) on label:text('Female')
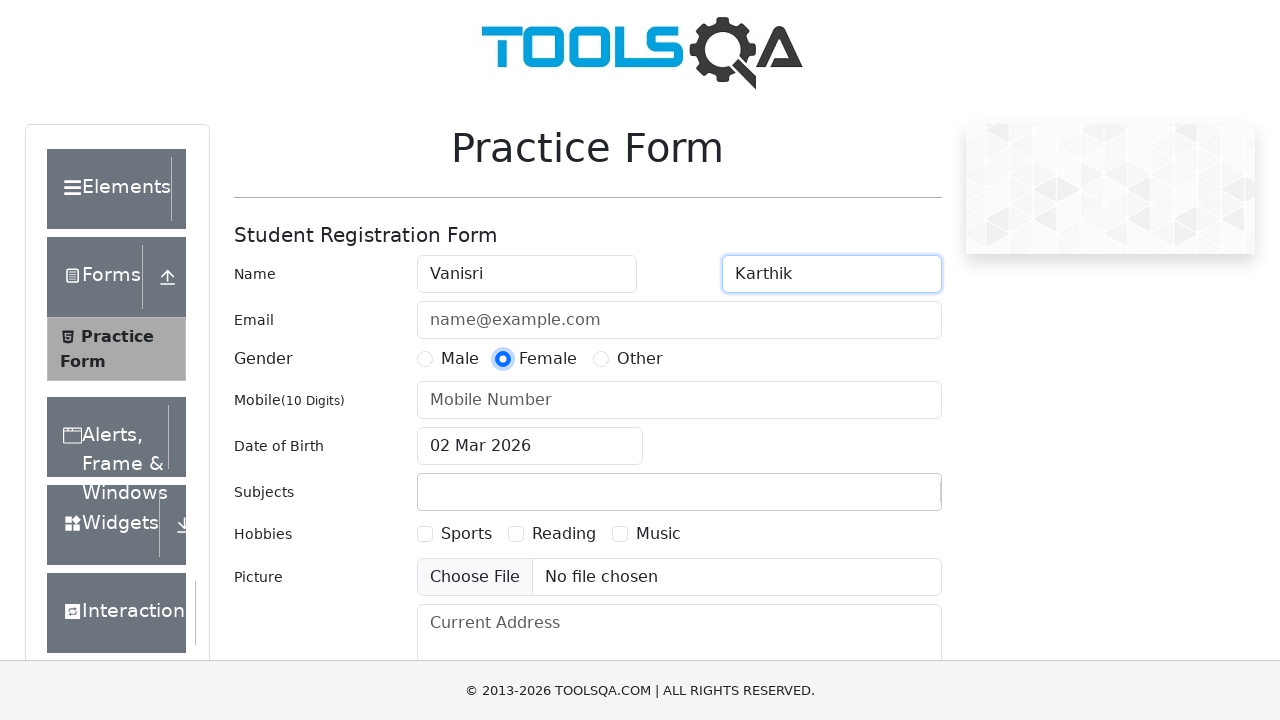

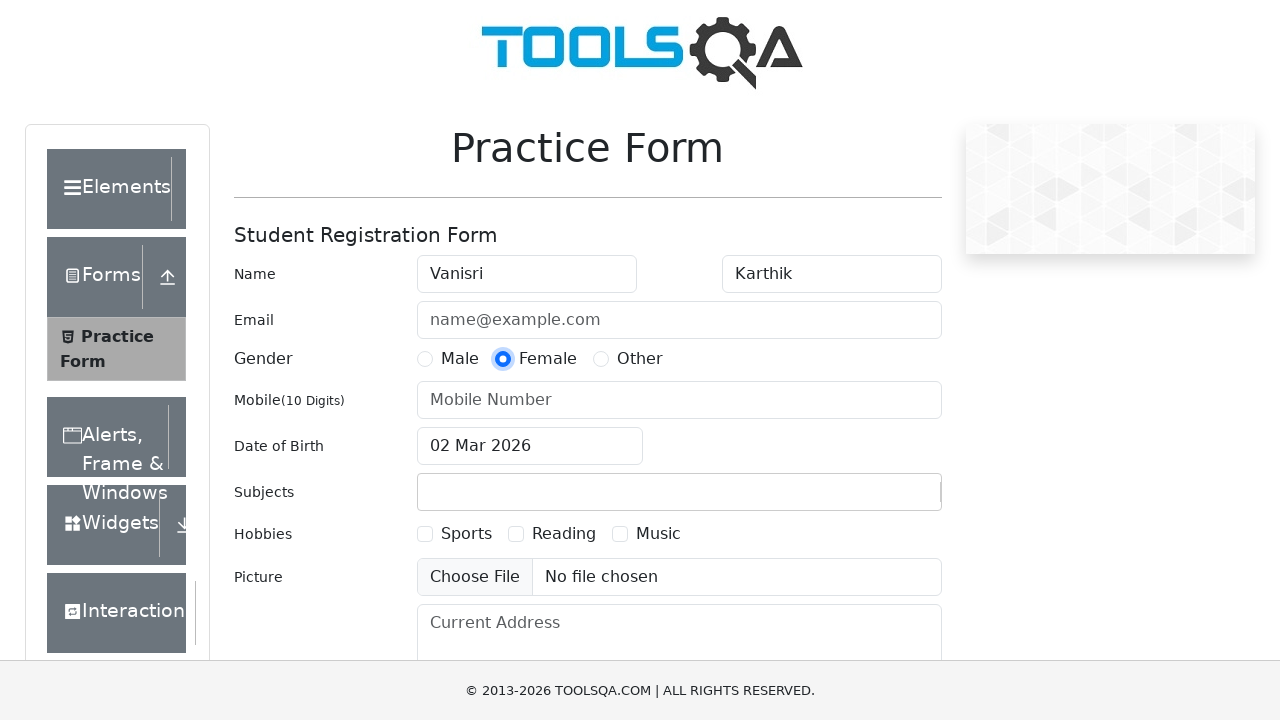